Tests a guinea pig test page by verifying the page title, checking that a comments textarea exists, typing text into it, and verifying the entered value.

Starting URL: http://admc.io/wd/test-pages/guinea-pig.html

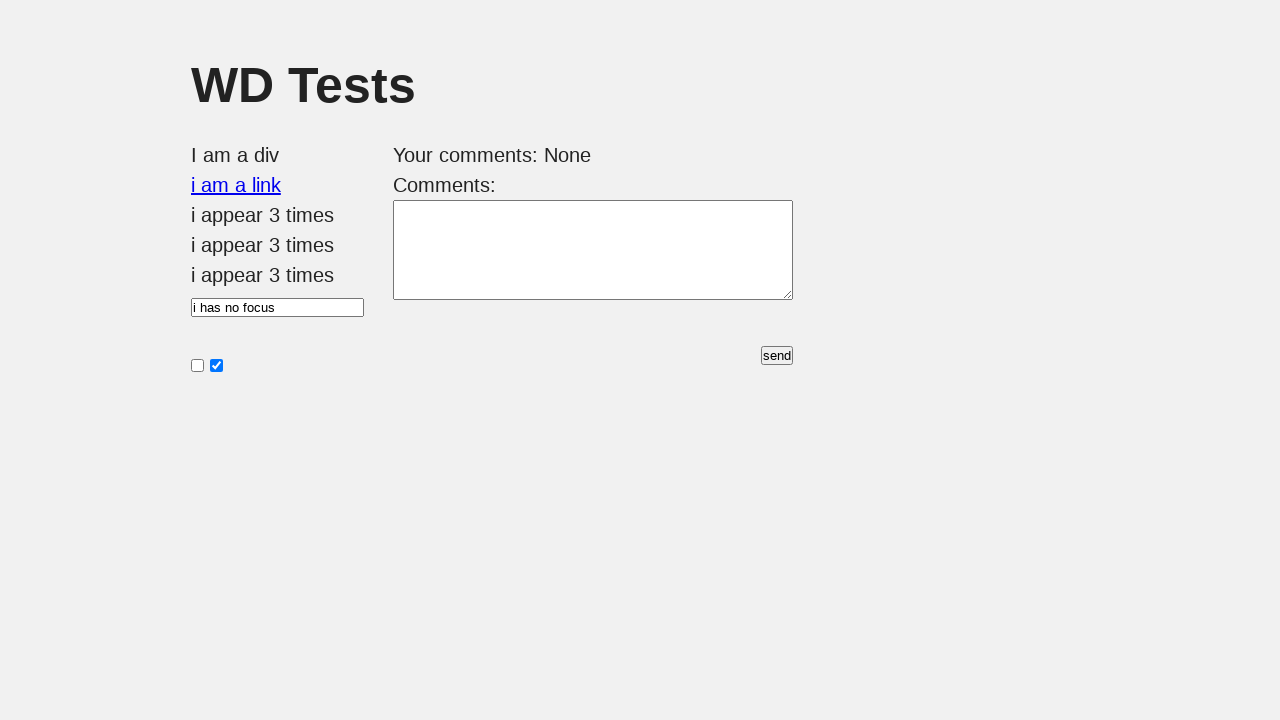

Verified page title is 'WD Tests'
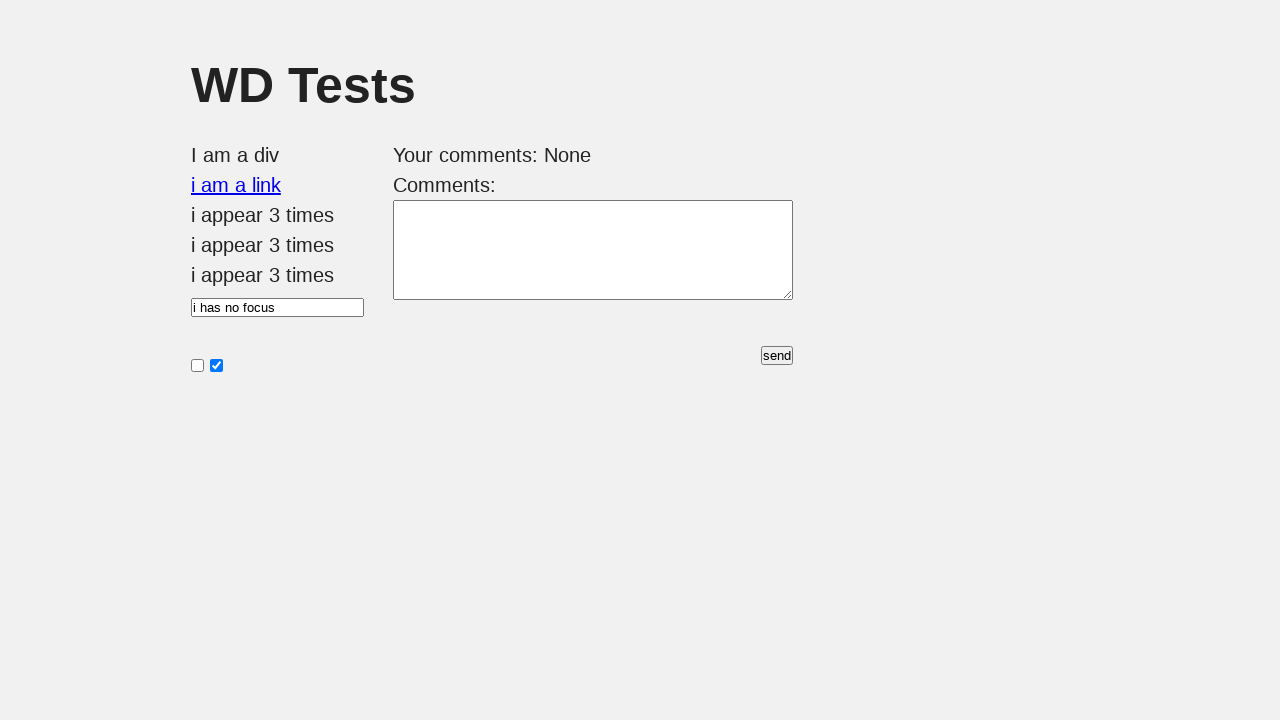

Located comments textarea element
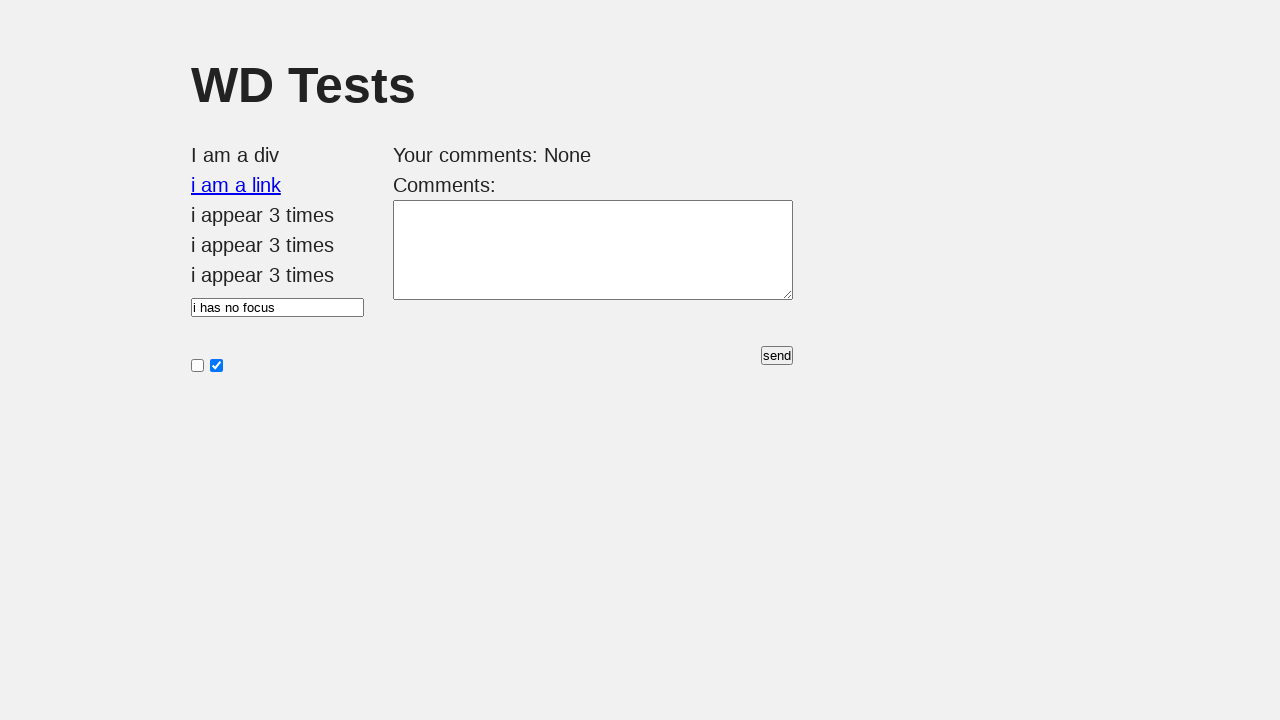

Waited for comments textarea to be visible
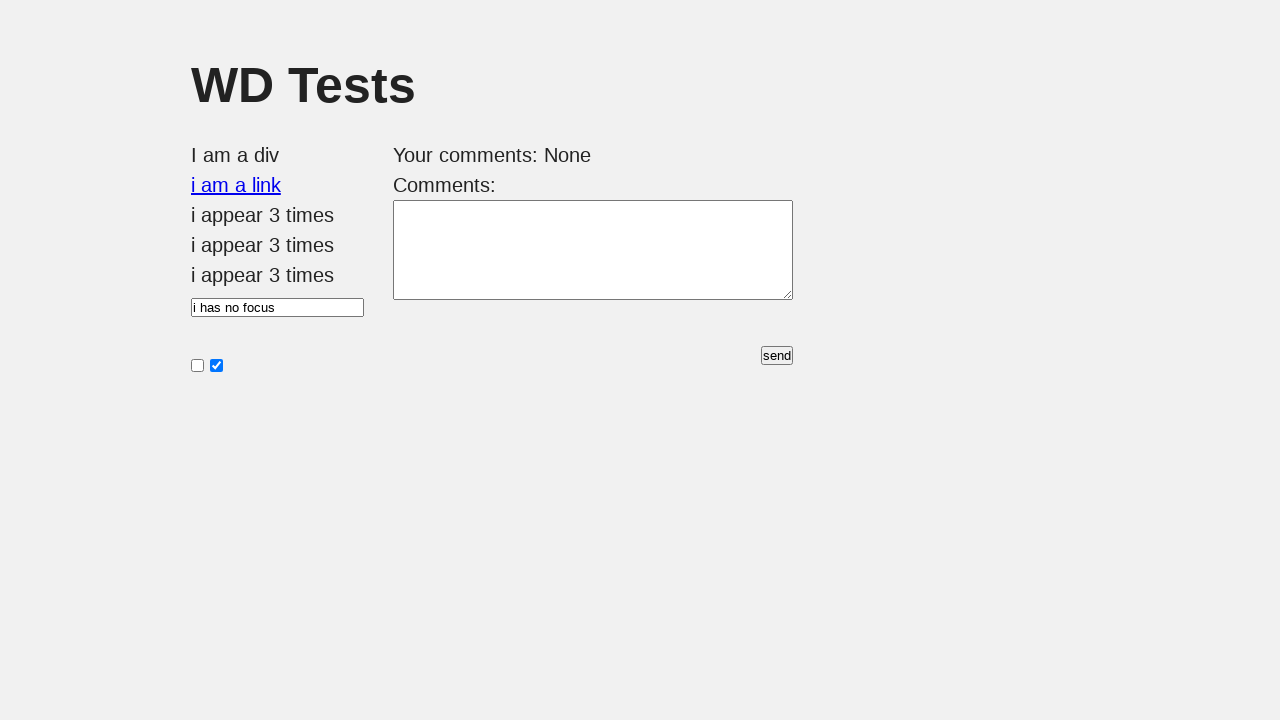

Verified element is a textarea tag
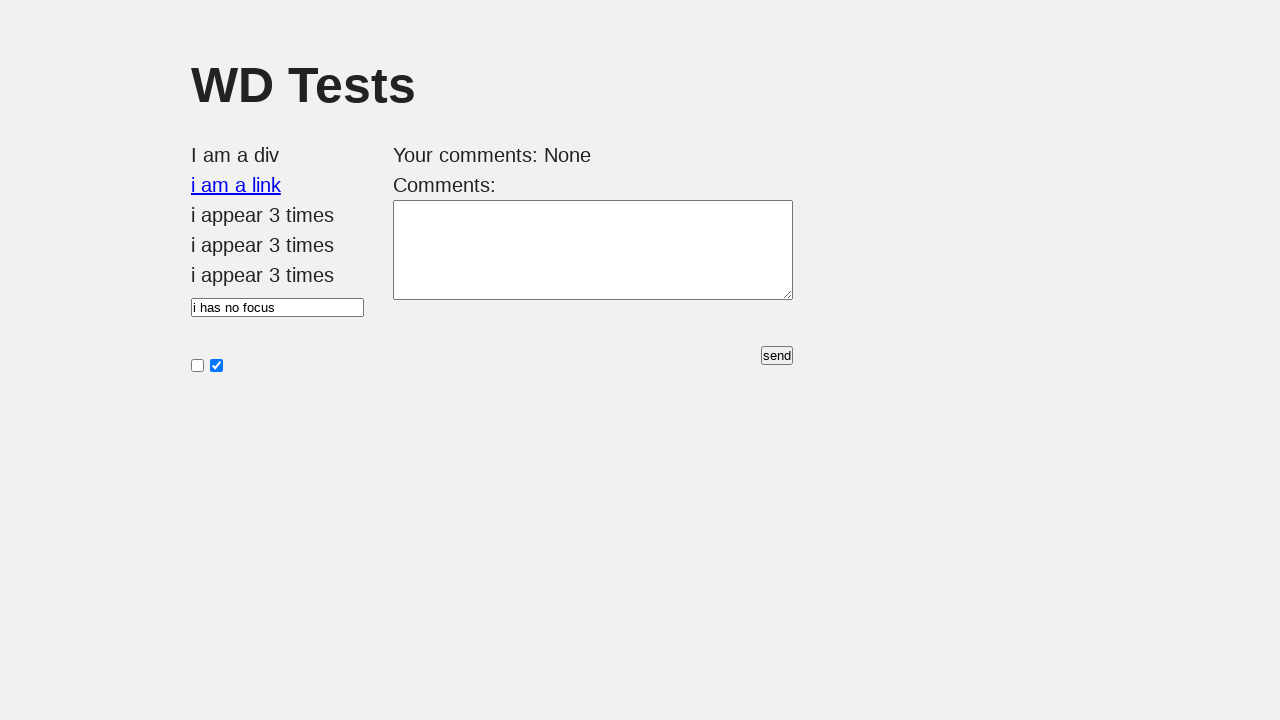

Filled comments textarea with 'Bonjour!' on #comments
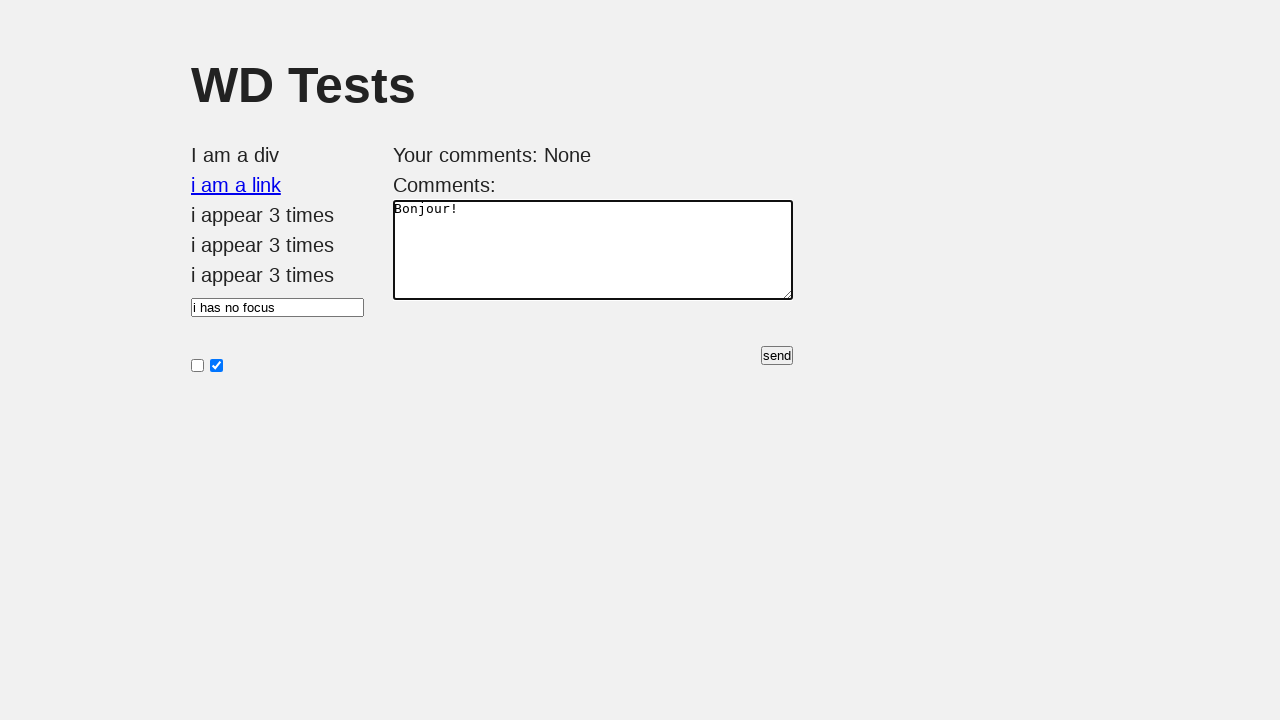

Verified textarea contains 'Bonjour!'
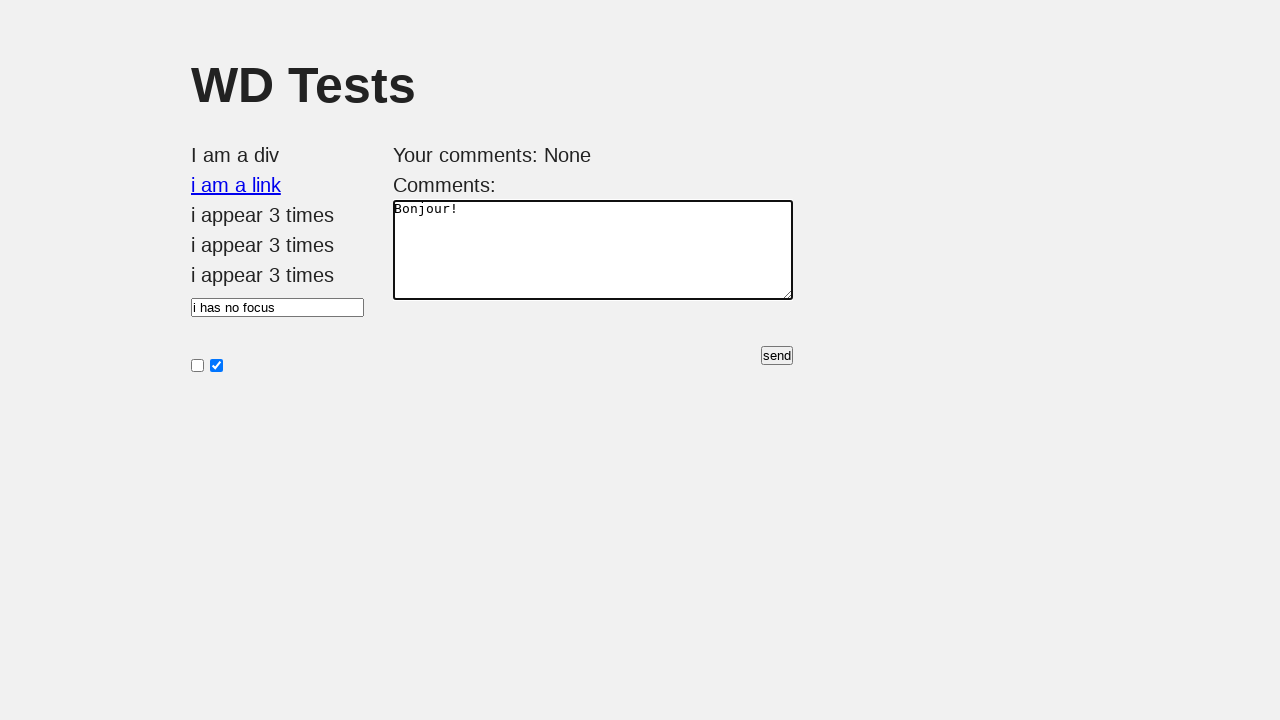

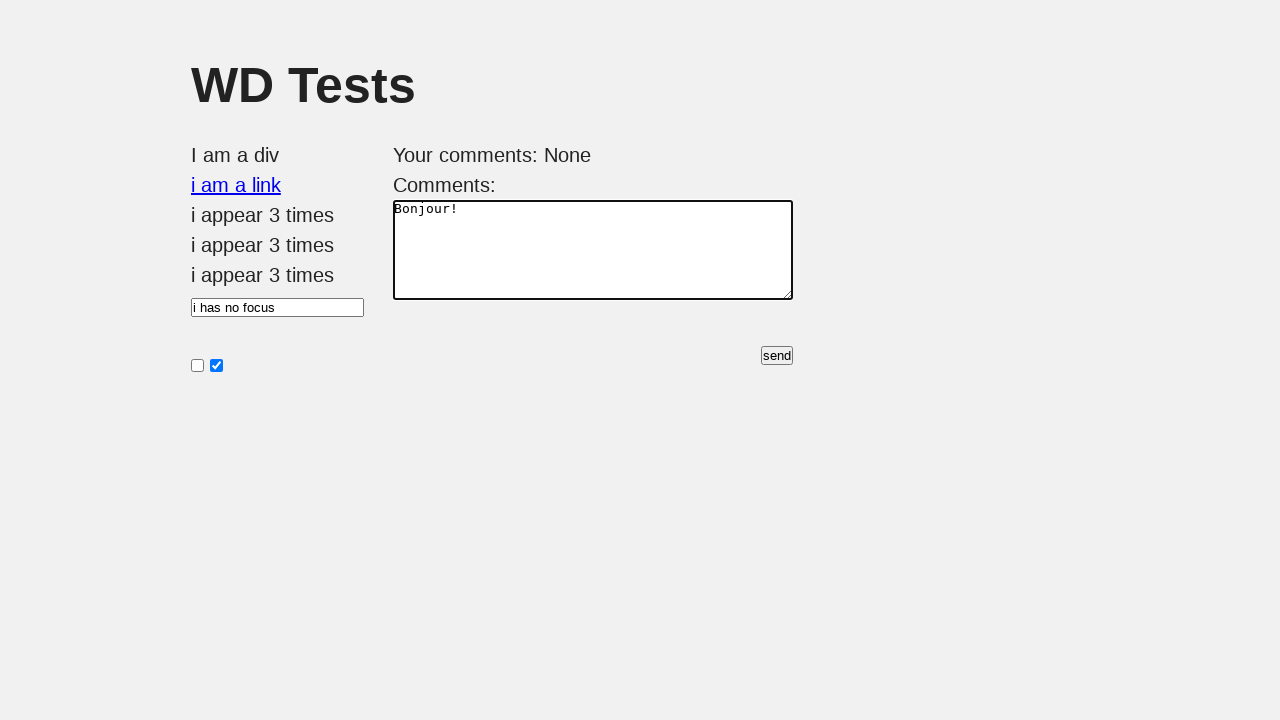